Tests footer section links by counting total links on the page, footer links, first column footer links, and opening each first column footer link in a new tab

Starting URL: https://www.rahulshettyacademy.com/AutomationPractice/

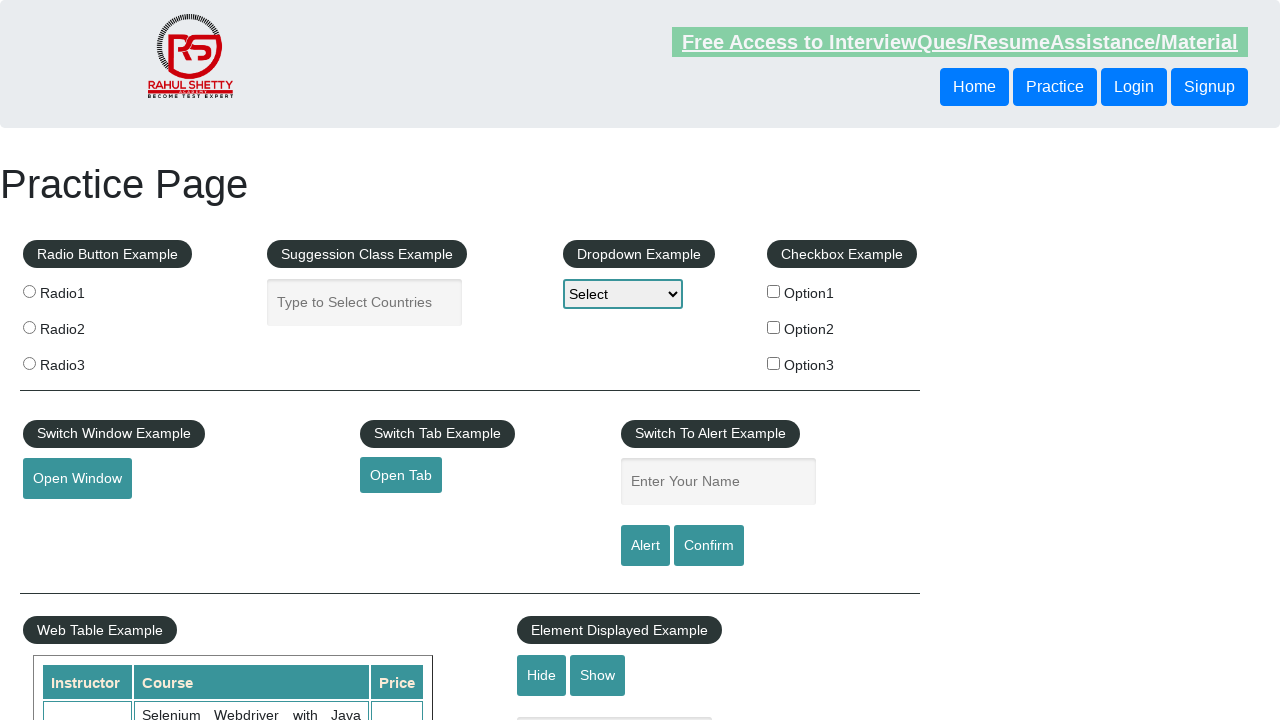

Navigated to AutomationPractice page
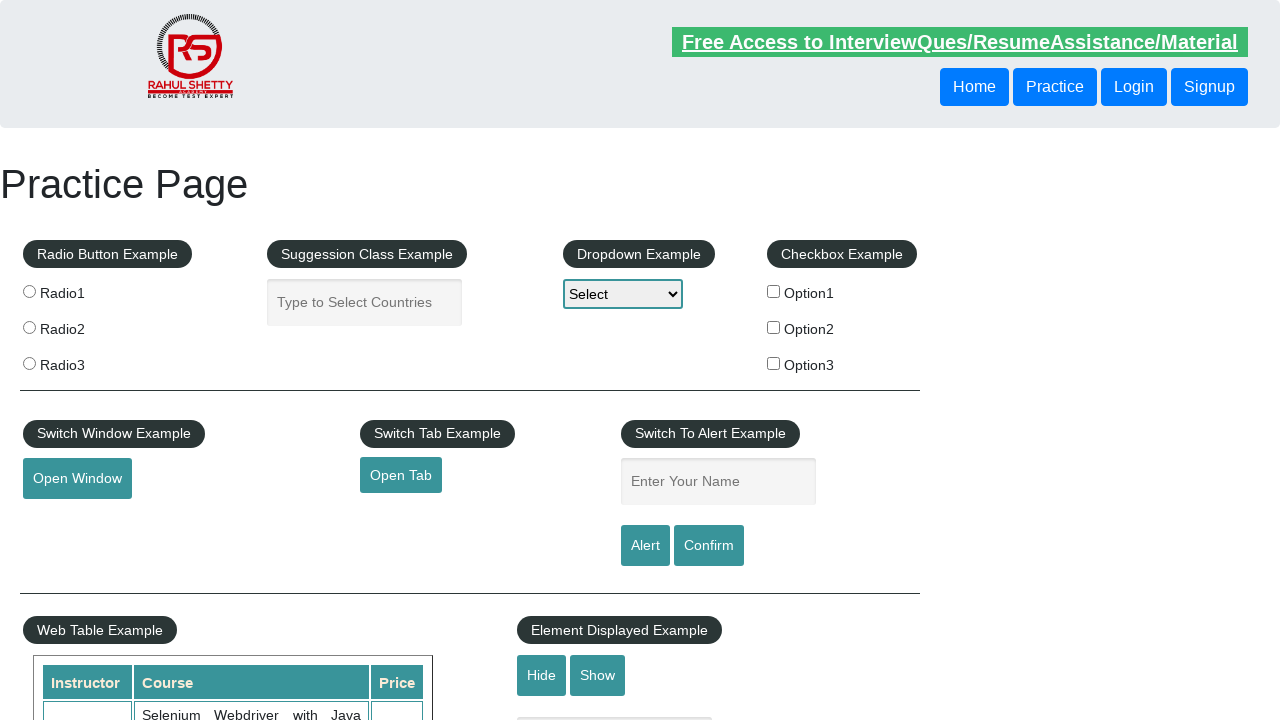

Retrieved all links on page, total count: 27
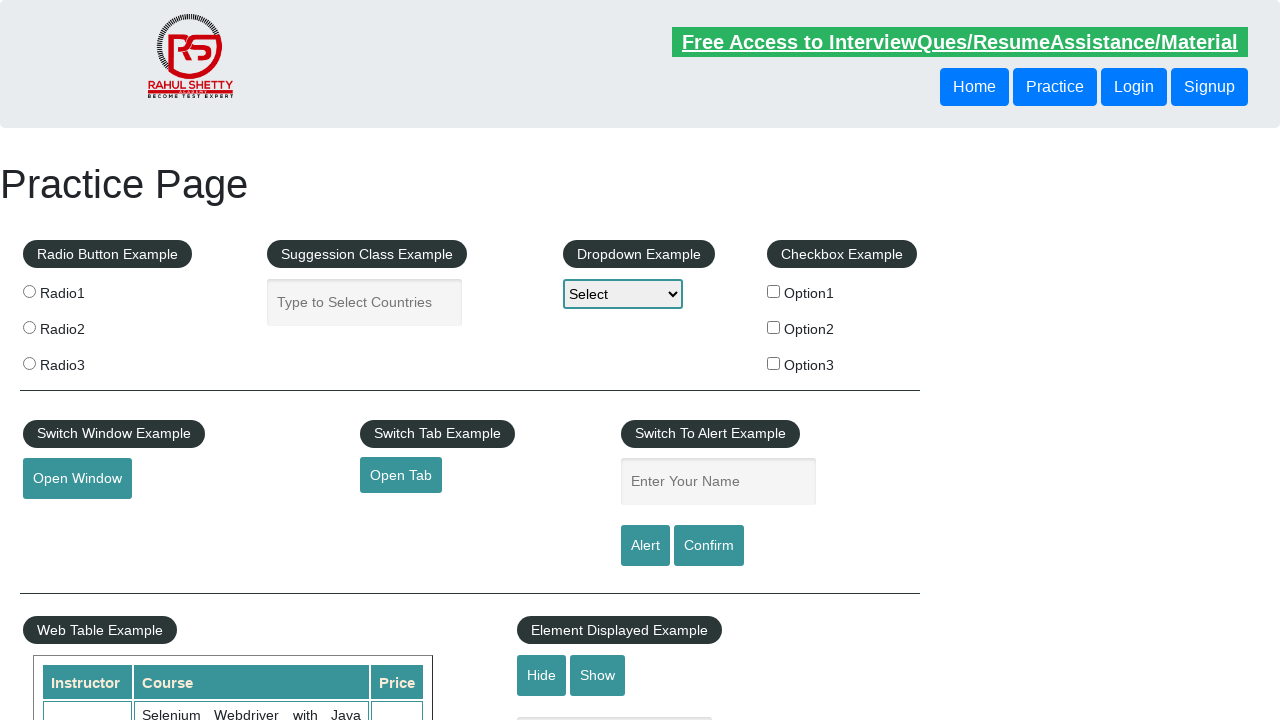

Printed all link hrefs and text content
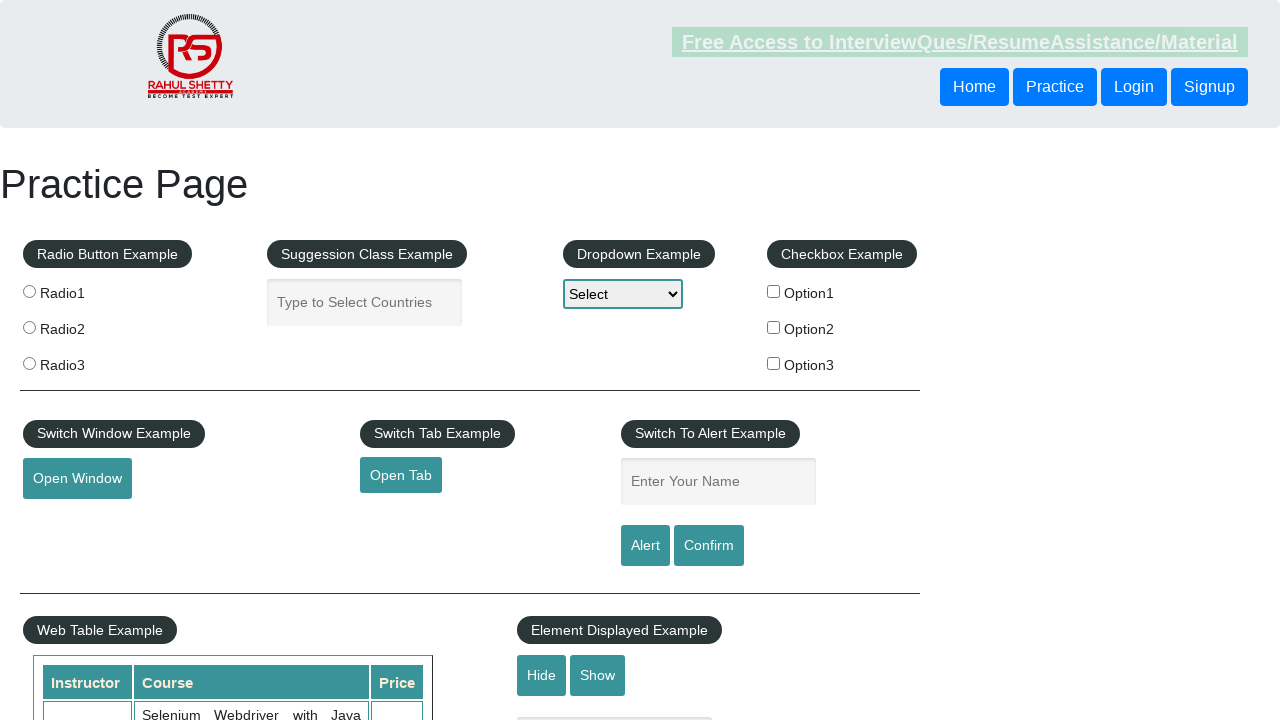

Retrieved footer links from #gf-BIG section, total count: 20
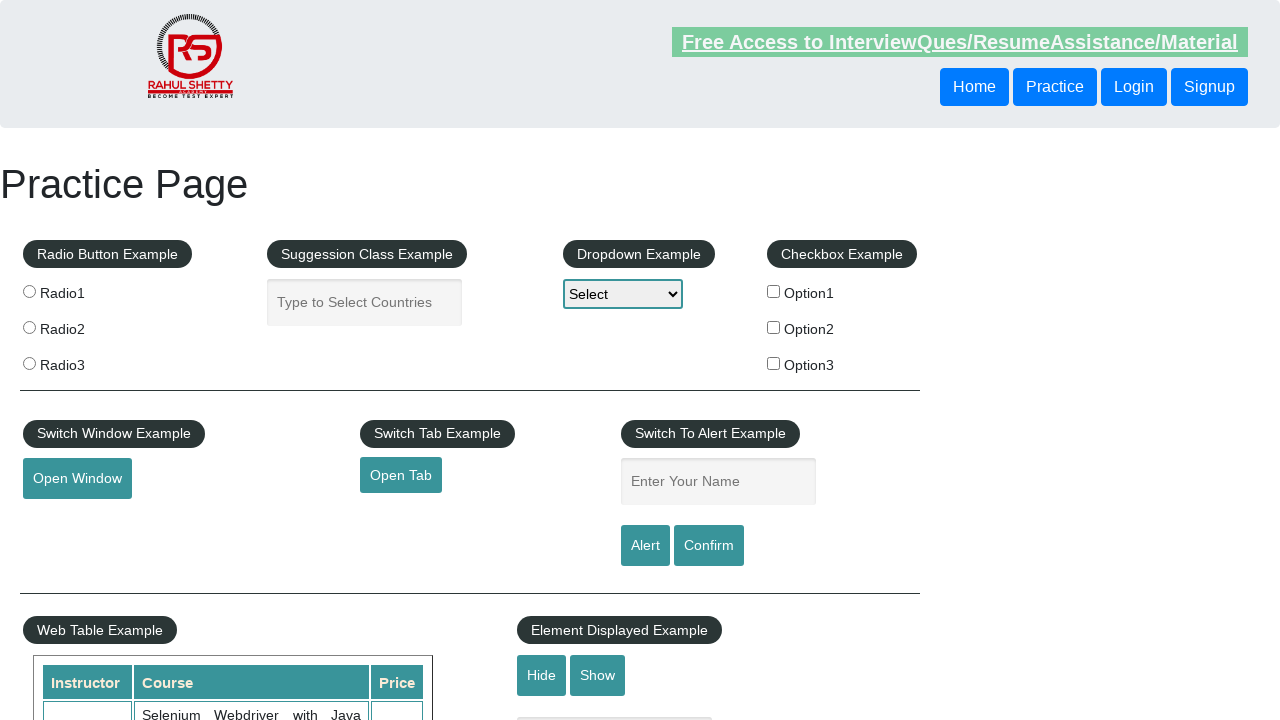

Retrieved first column footer links, total count: 5
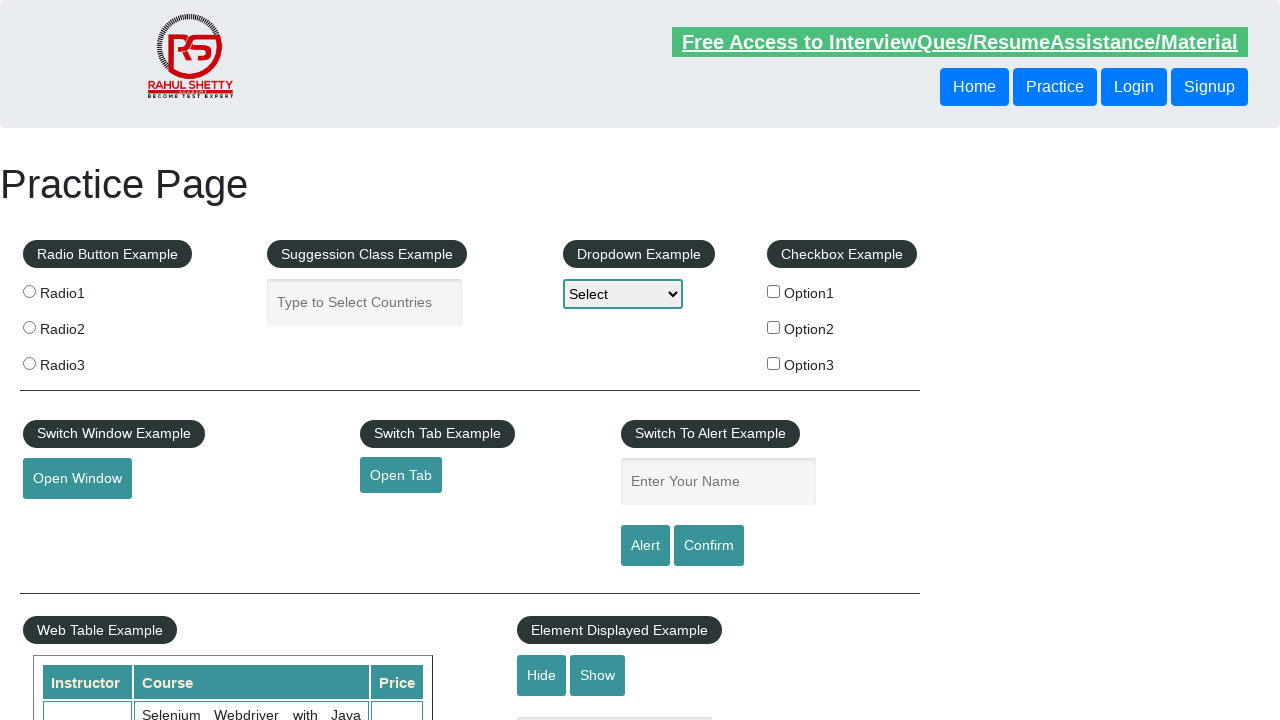

Opened first column footer link 1 in new tab using Ctrl+Click at (157, 482) on table.gf-t tbody tr td:nth-child(1) ul a >> nth=0
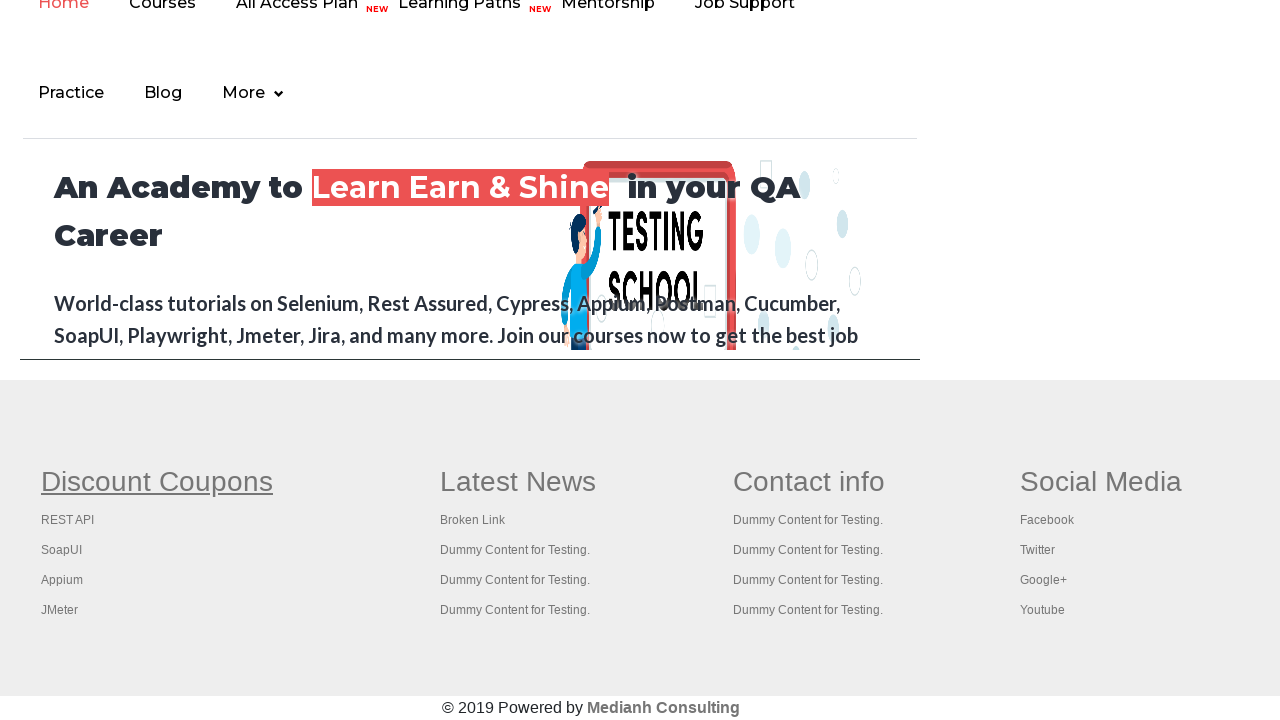

Opened first column footer link 2 in new tab using Ctrl+Click at (68, 520) on table.gf-t tbody tr td:nth-child(1) ul a >> nth=1
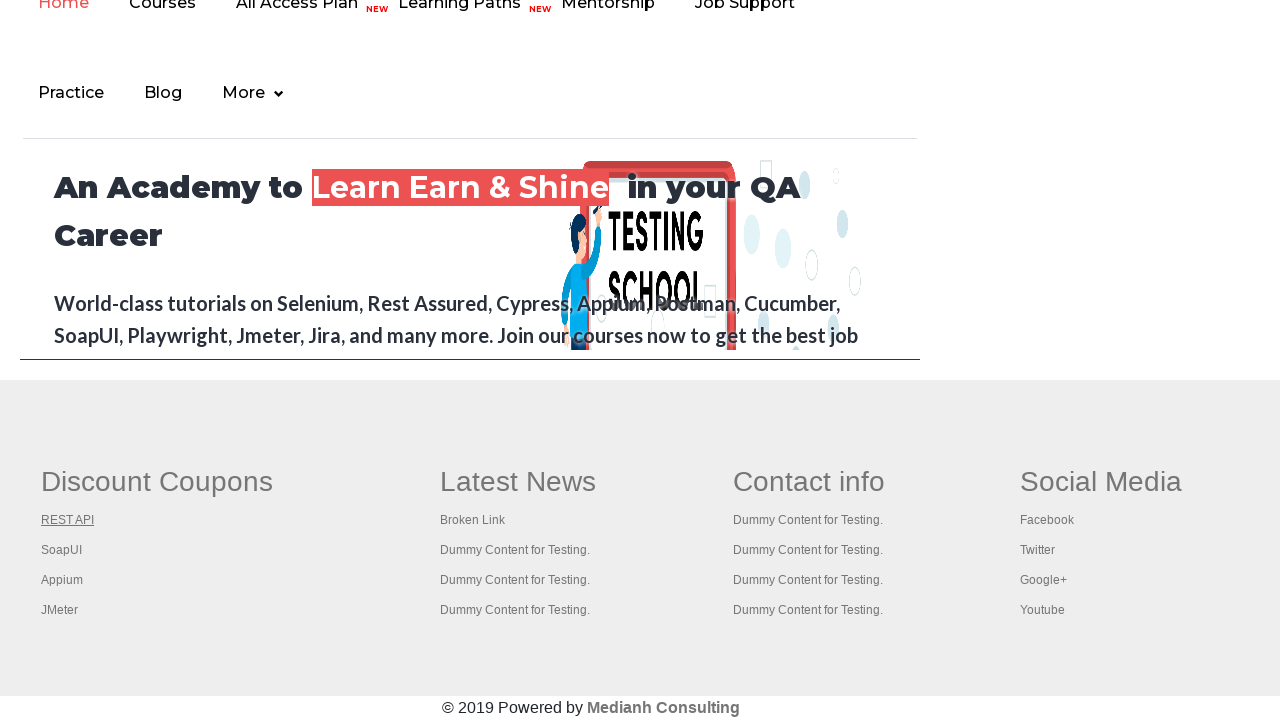

Opened first column footer link 3 in new tab using Ctrl+Click at (62, 550) on table.gf-t tbody tr td:nth-child(1) ul a >> nth=2
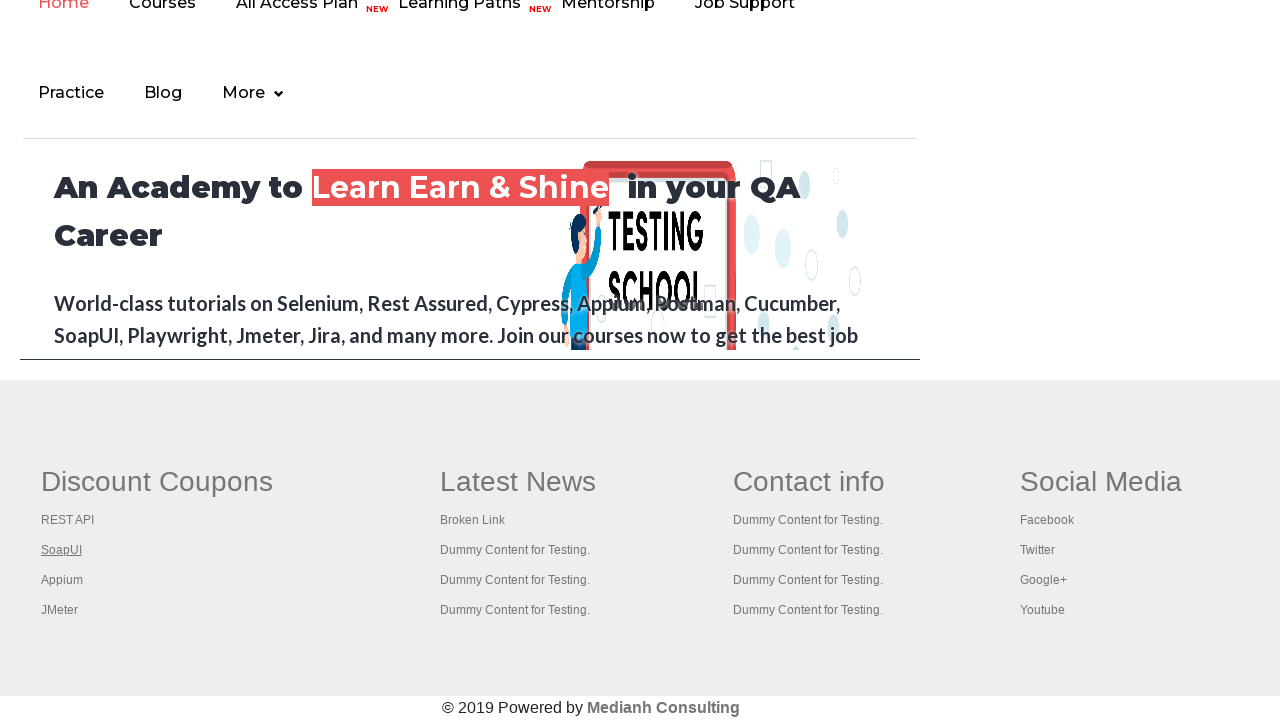

Opened first column footer link 4 in new tab using Ctrl+Click at (62, 580) on table.gf-t tbody tr td:nth-child(1) ul a >> nth=3
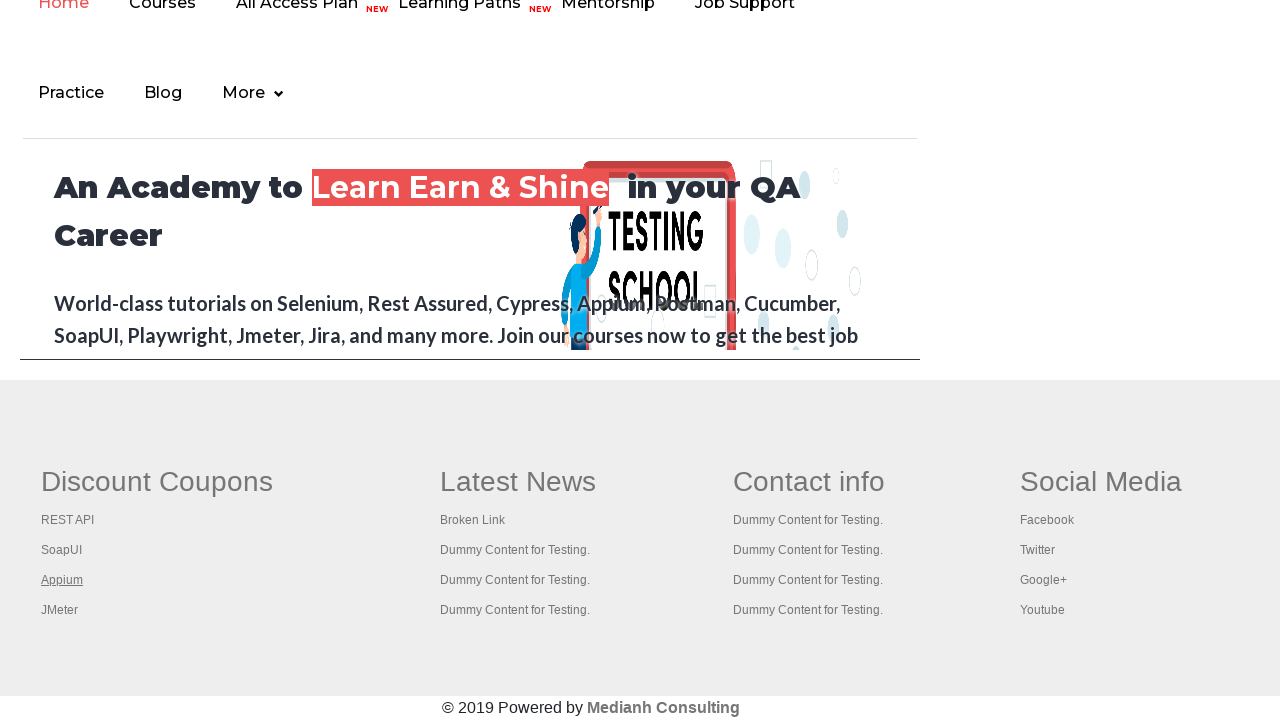

Opened first column footer link 5 in new tab using Ctrl+Click at (60, 610) on table.gf-t tbody tr td:nth-child(1) ul a >> nth=4
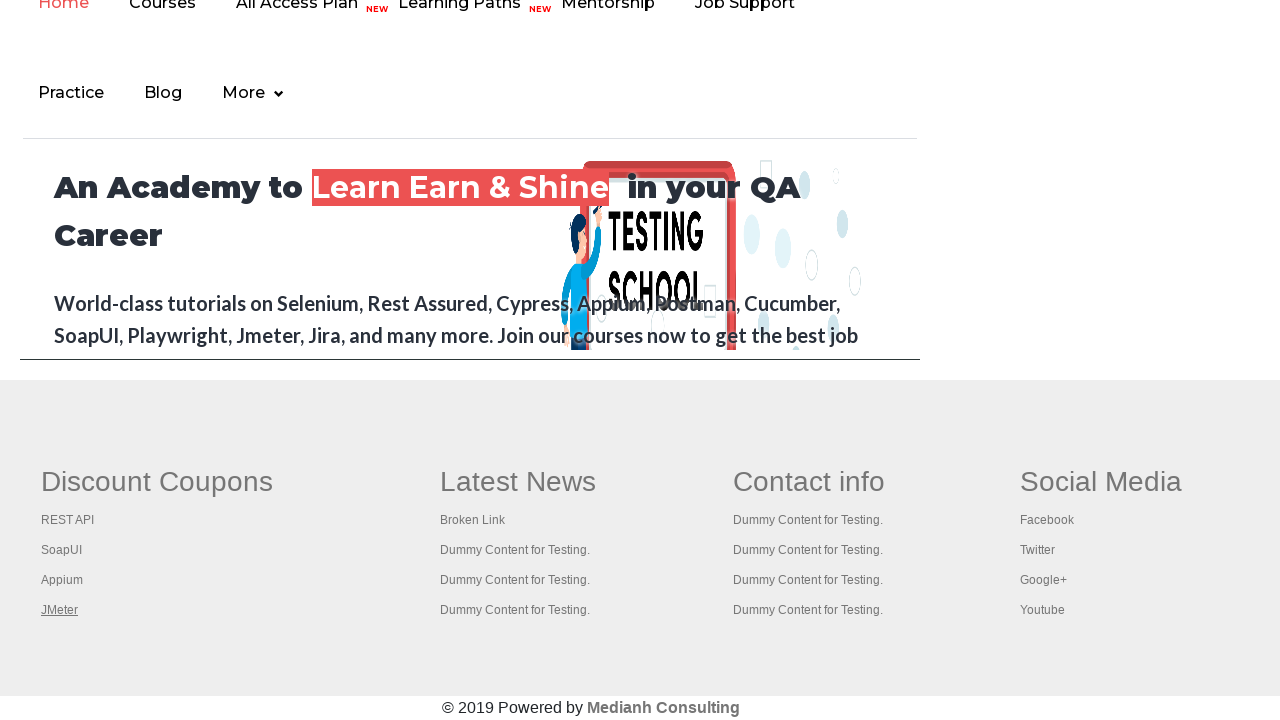

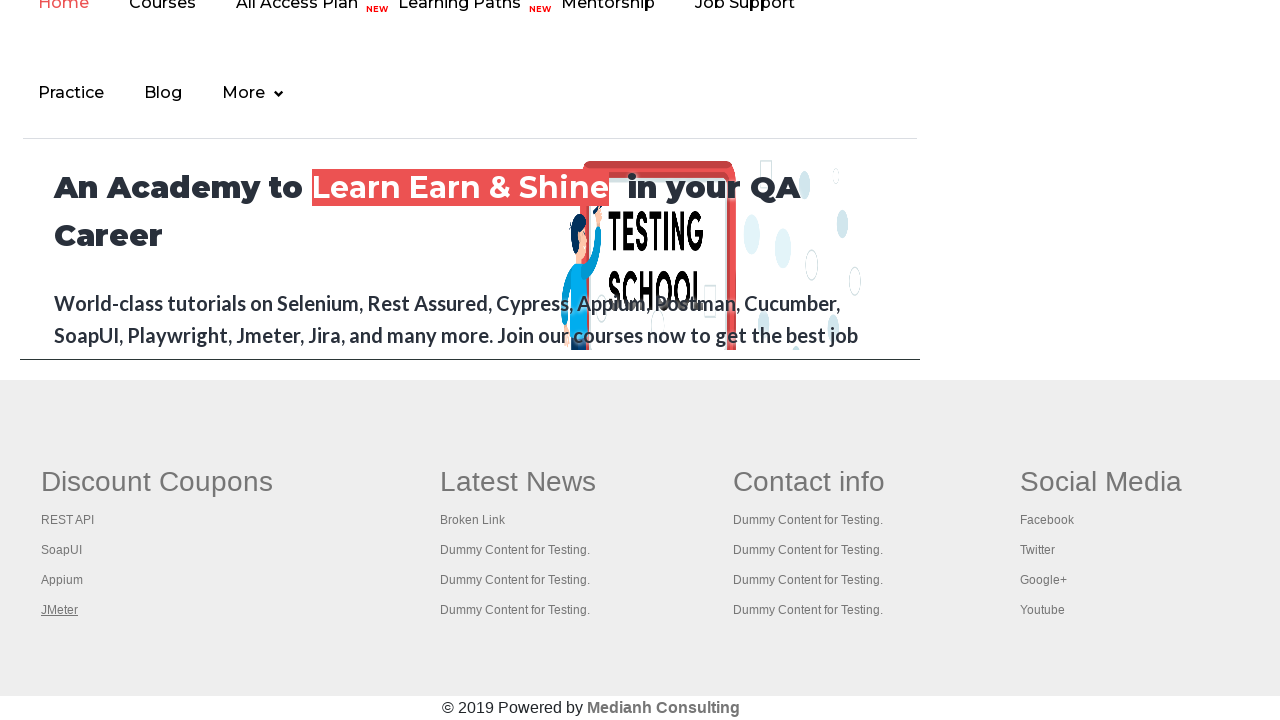